Tests dynamic controls by removing a checkbox, waiting for it to disappear, then adding it back and verifying it reappears

Starting URL: https://the-internet.herokuapp.com/dynamic_controls

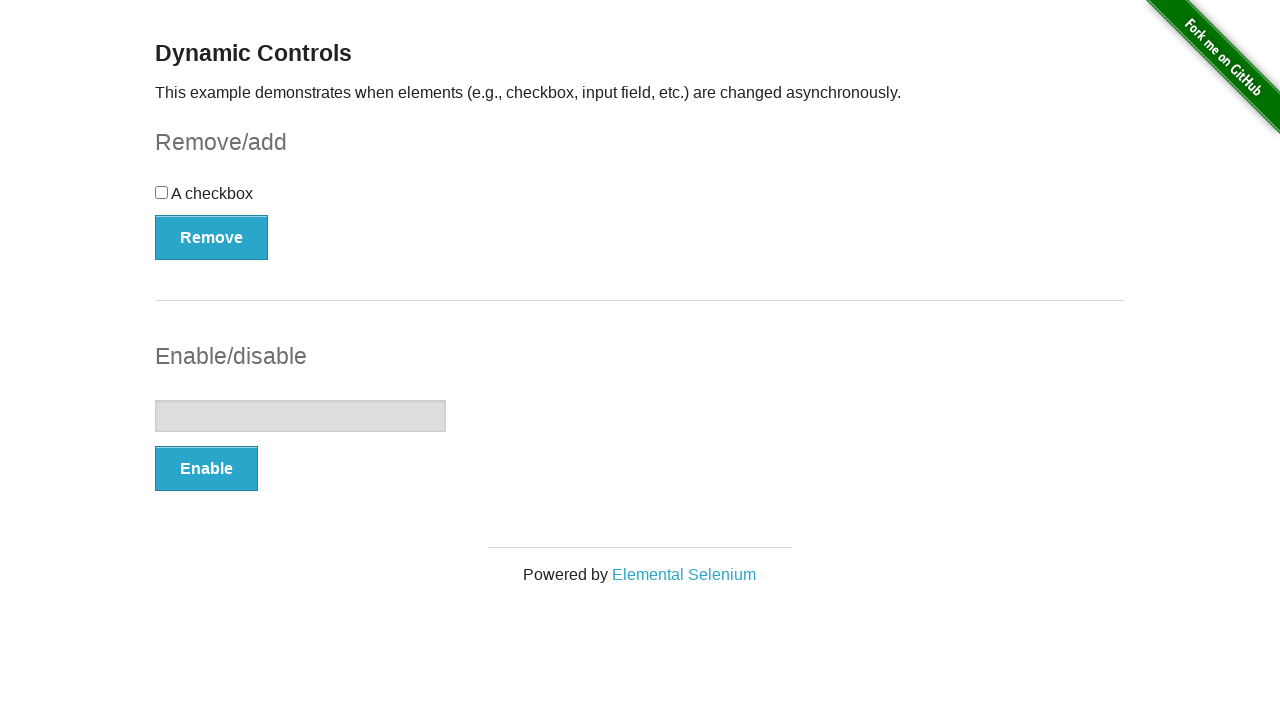

Verified checkbox is initially present
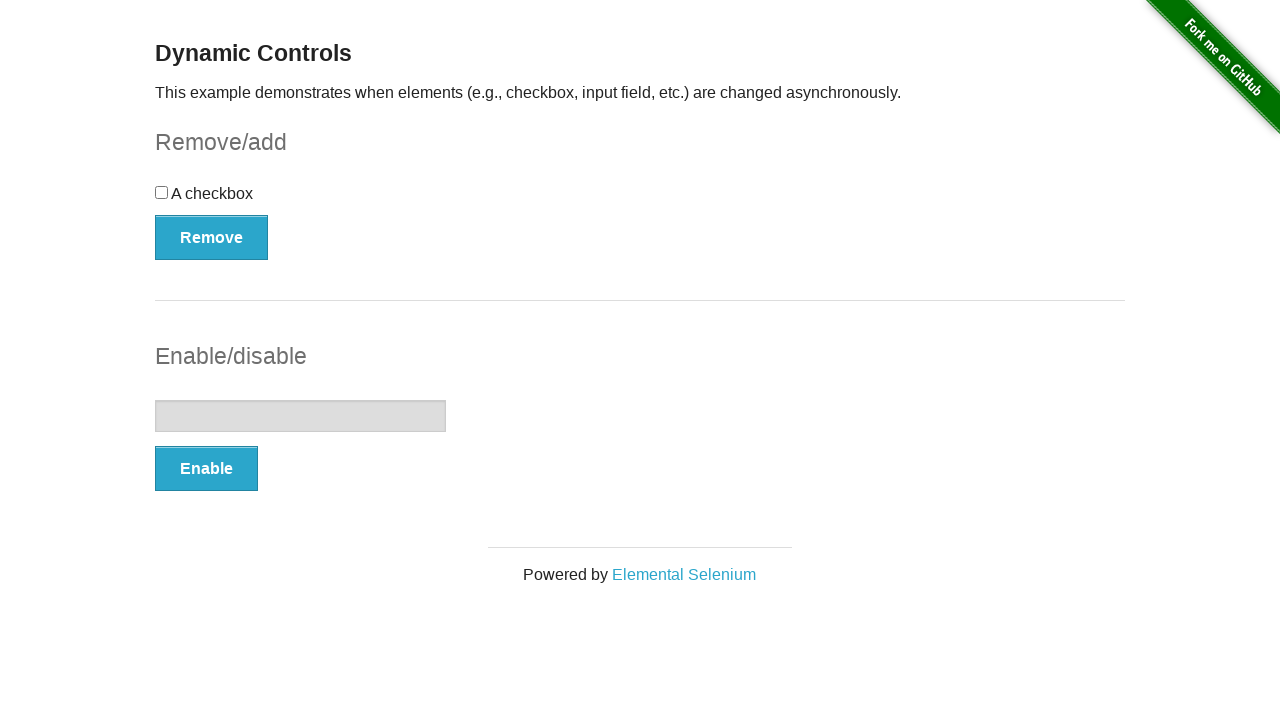

Clicked Remove button to remove checkbox at (212, 237) on xpath=//button[contains(text(),'Remove')]
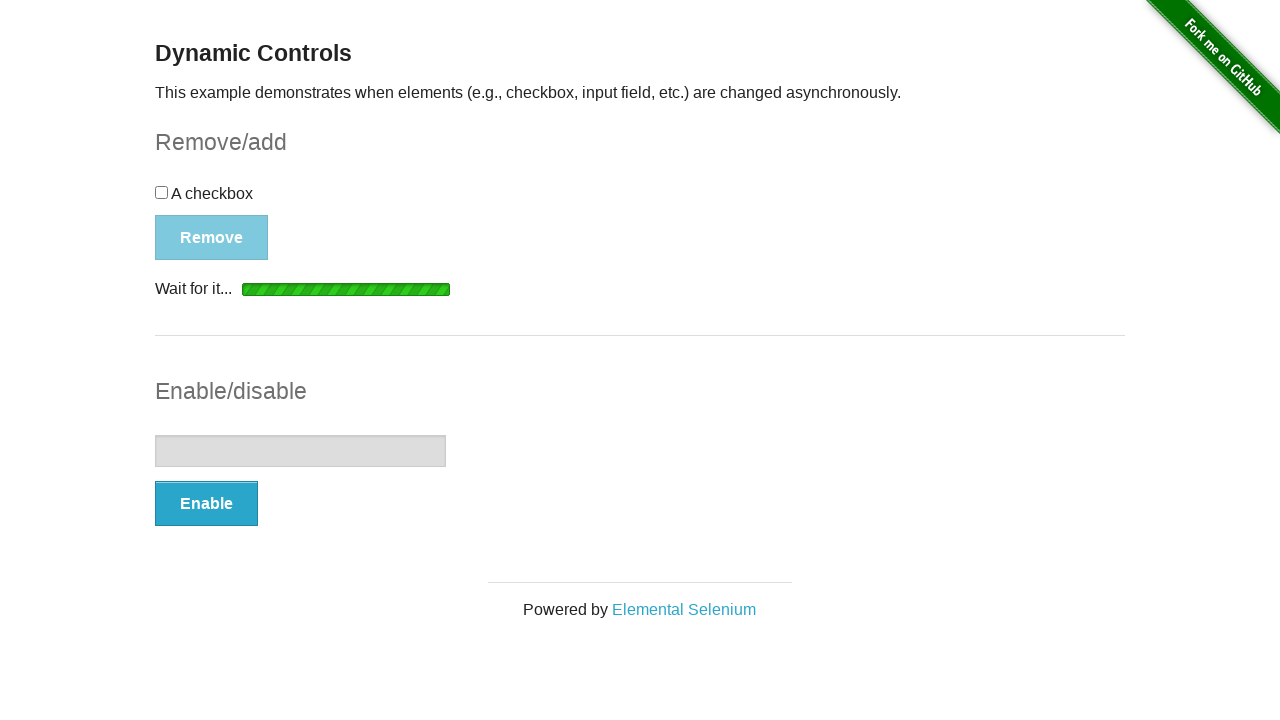

Checkbox disappeared as expected
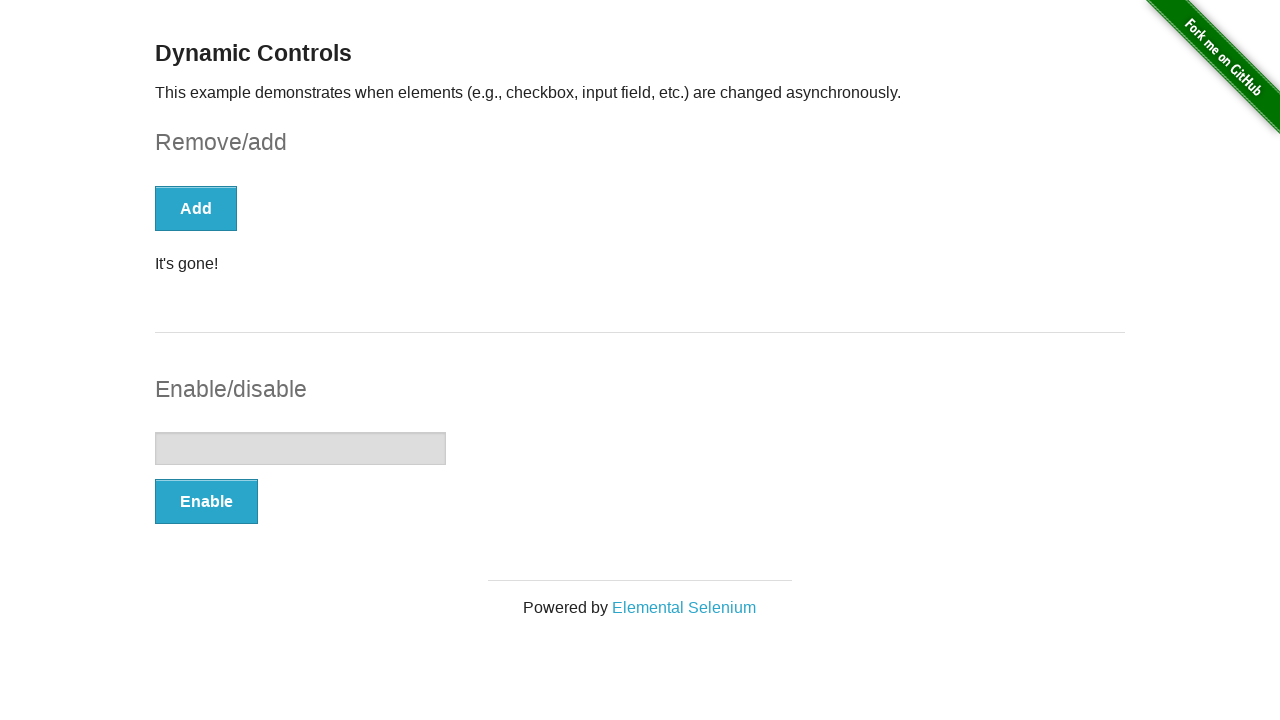

Clicked Add button to add checkbox back at (196, 208) on xpath=//button[contains(text(),'Add')]
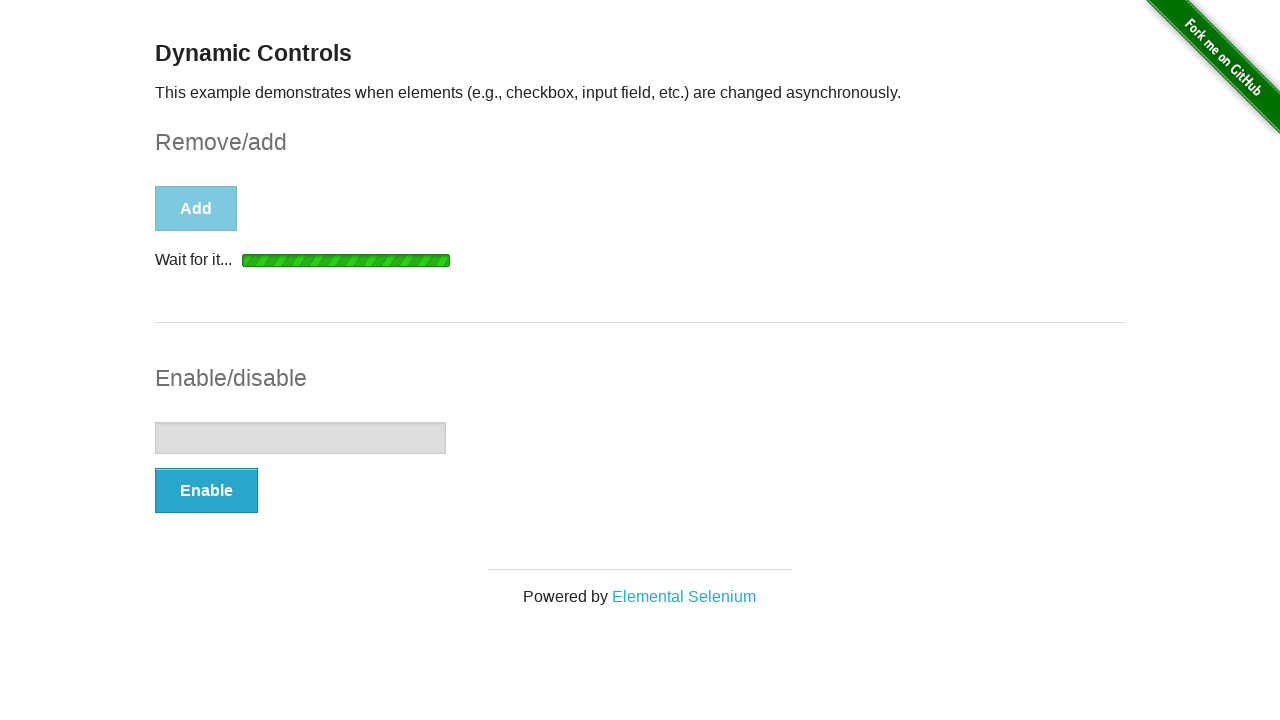

Checkbox reappeared and is visible
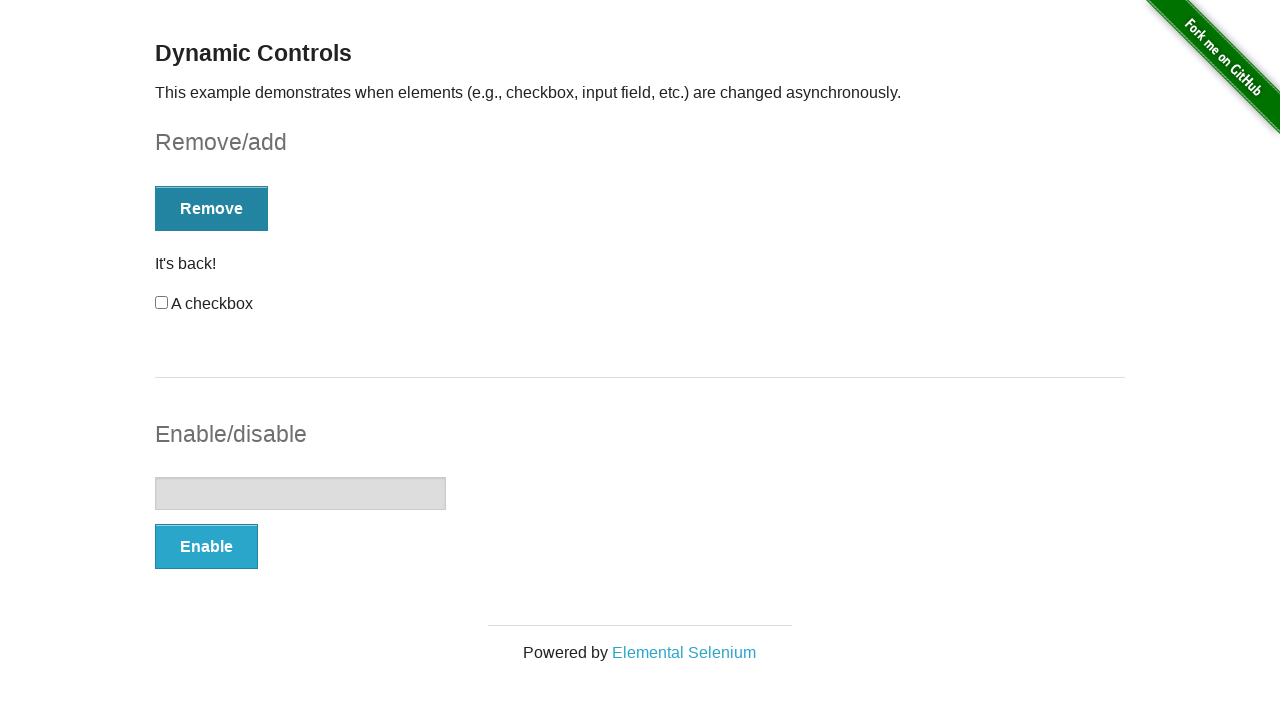

Assertion passed: checkbox is visible
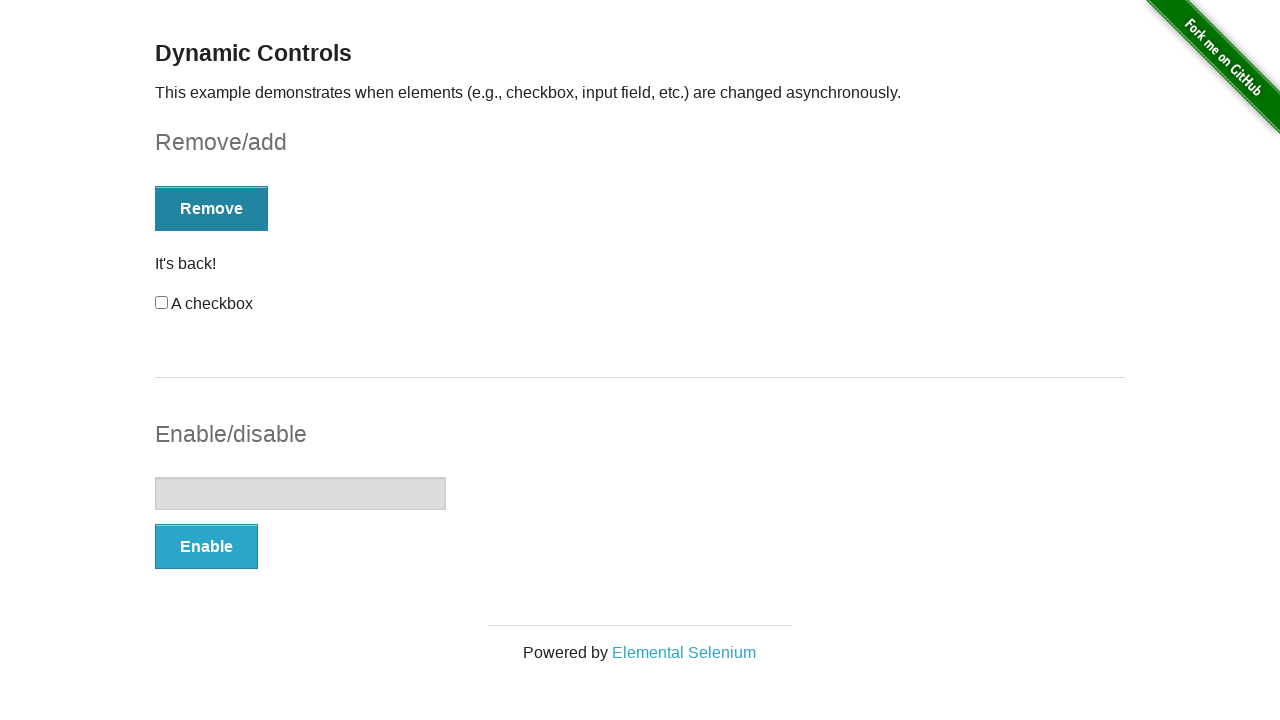

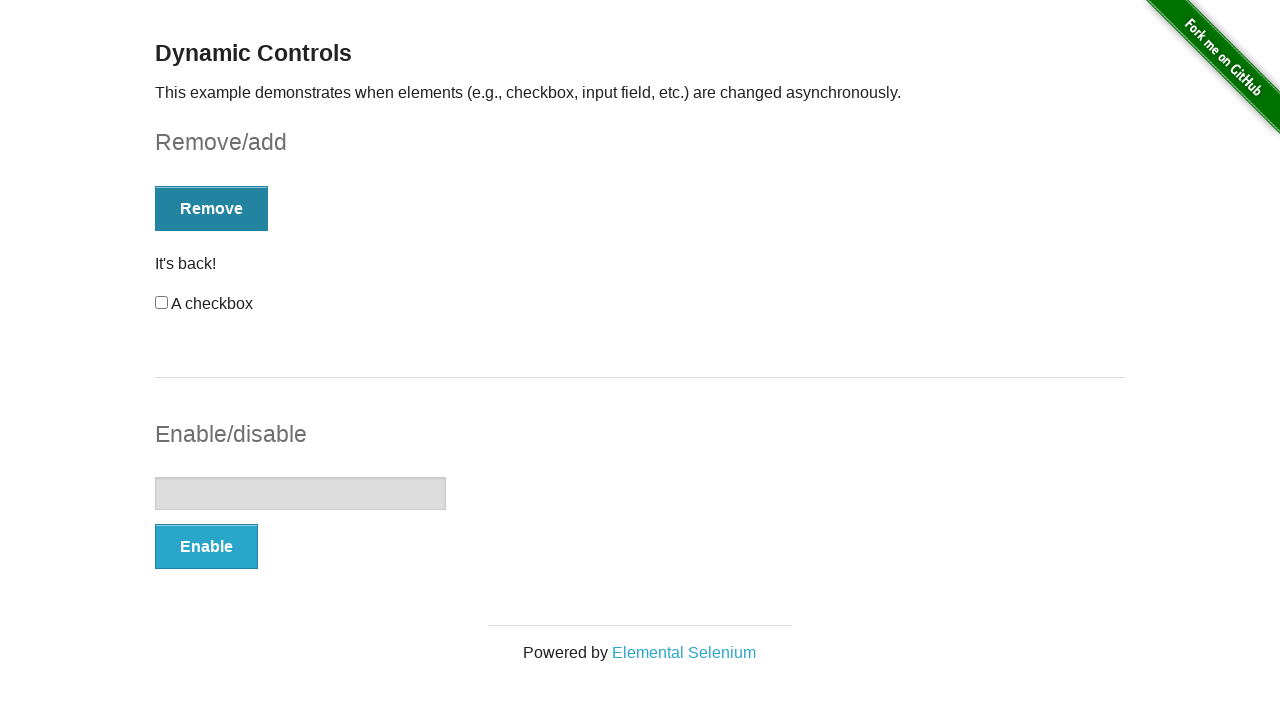